Tests iframe handling by switching to a single frame, entering text in an input field, switching back to the main content, and clicking on a "Multiple" tab link

Starting URL: https://demo.automationtesting.in/Frames.html

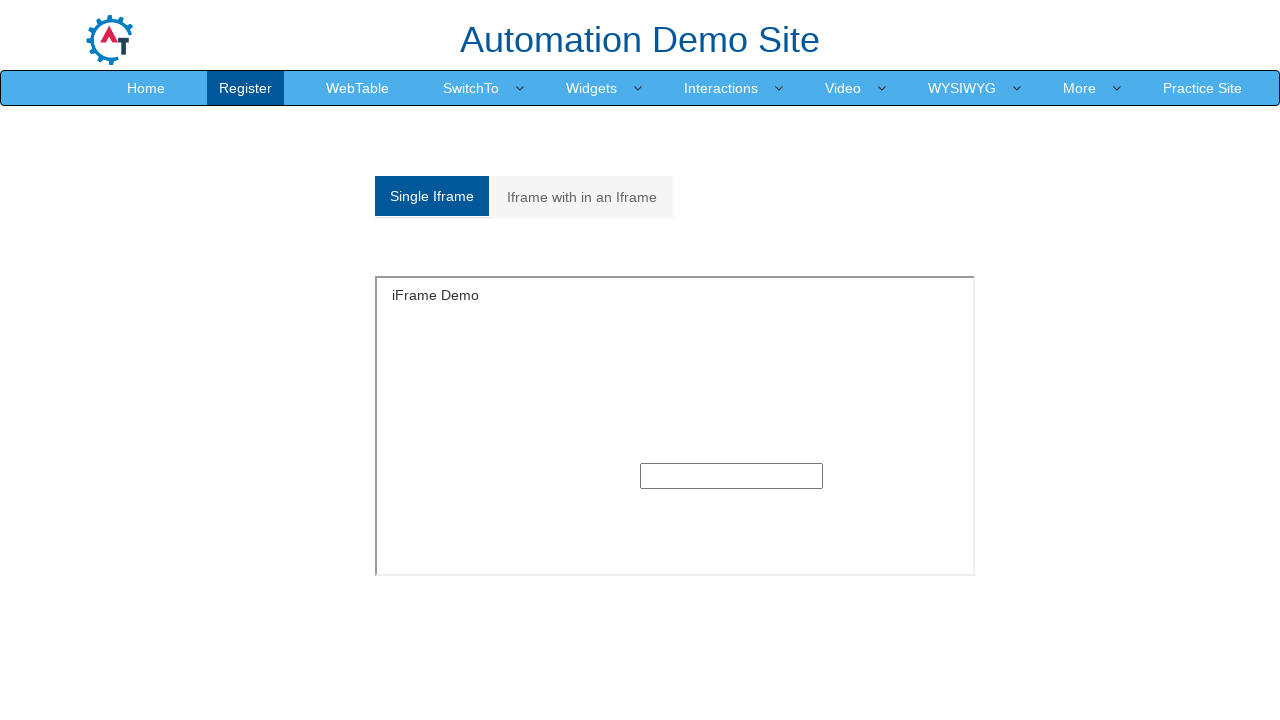

Located single frame iframe with src='SingleFrame.html'
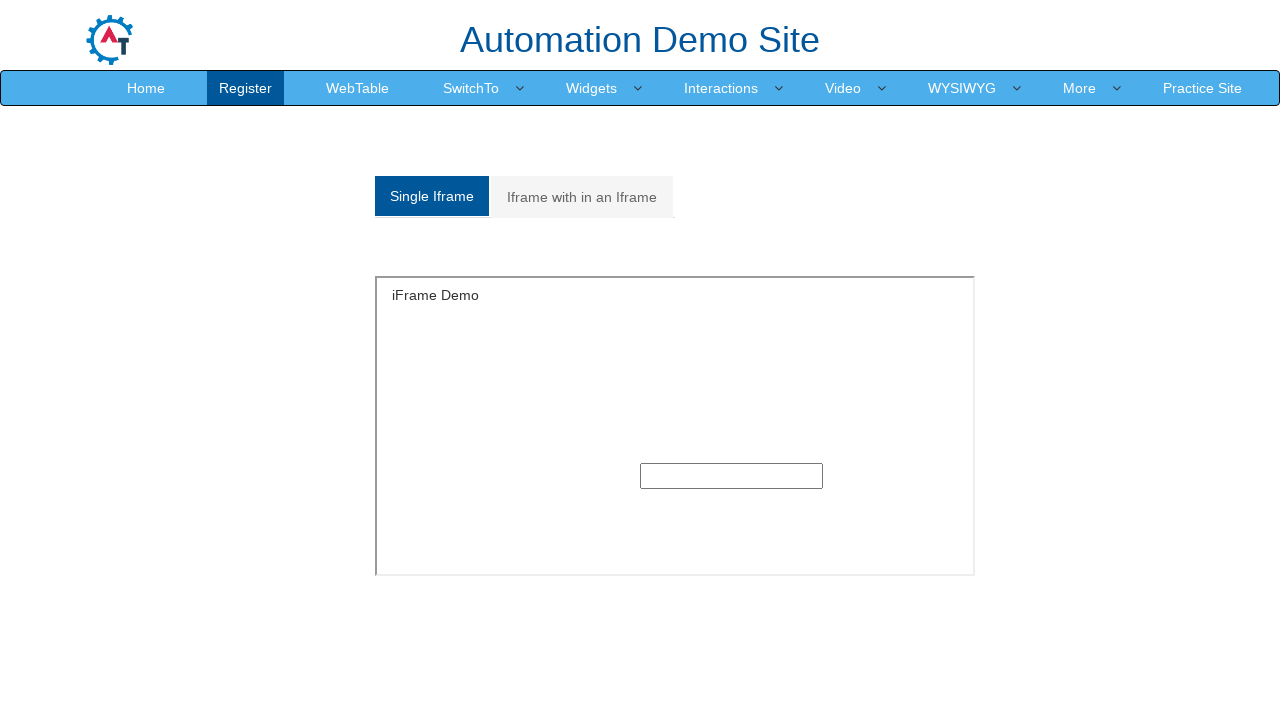

Filled text input field in iframe with 'Test' on iframe[src='SingleFrame.html'] >> internal:control=enter-frame >> input[type='te
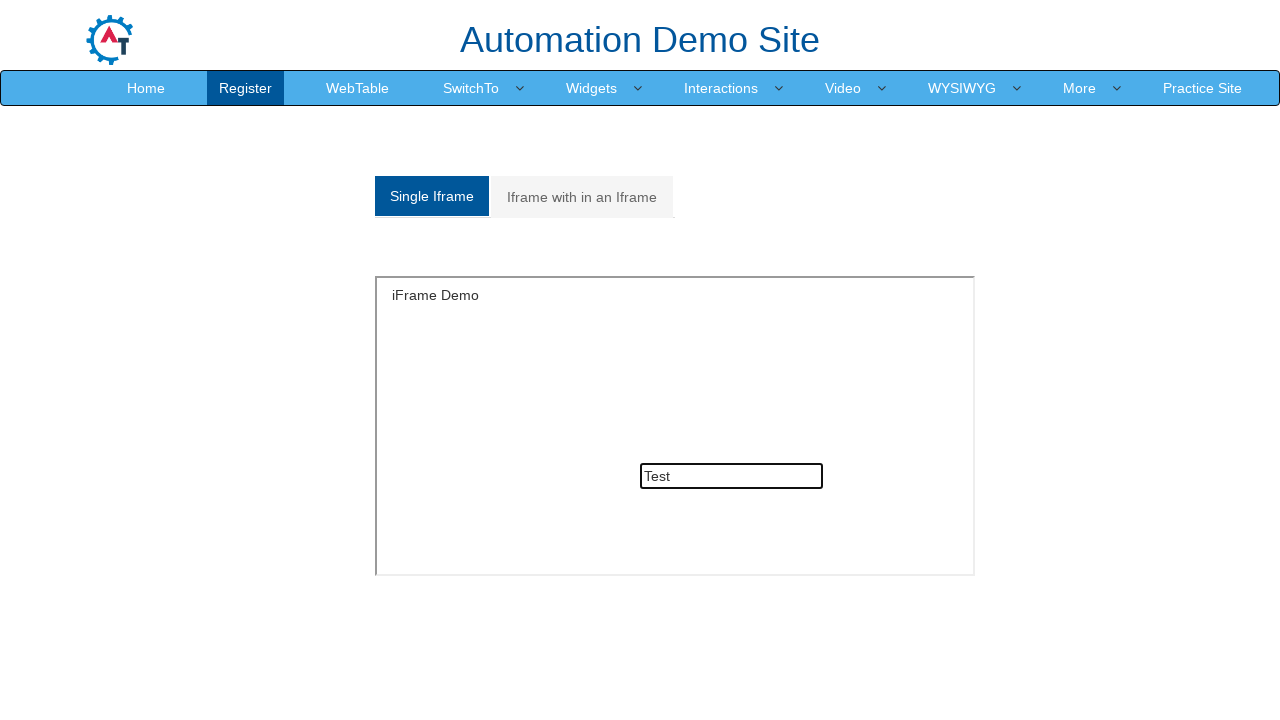

Clicked on 'Multiple' tab link in main content at (582, 197) on a[href='#Multiple']
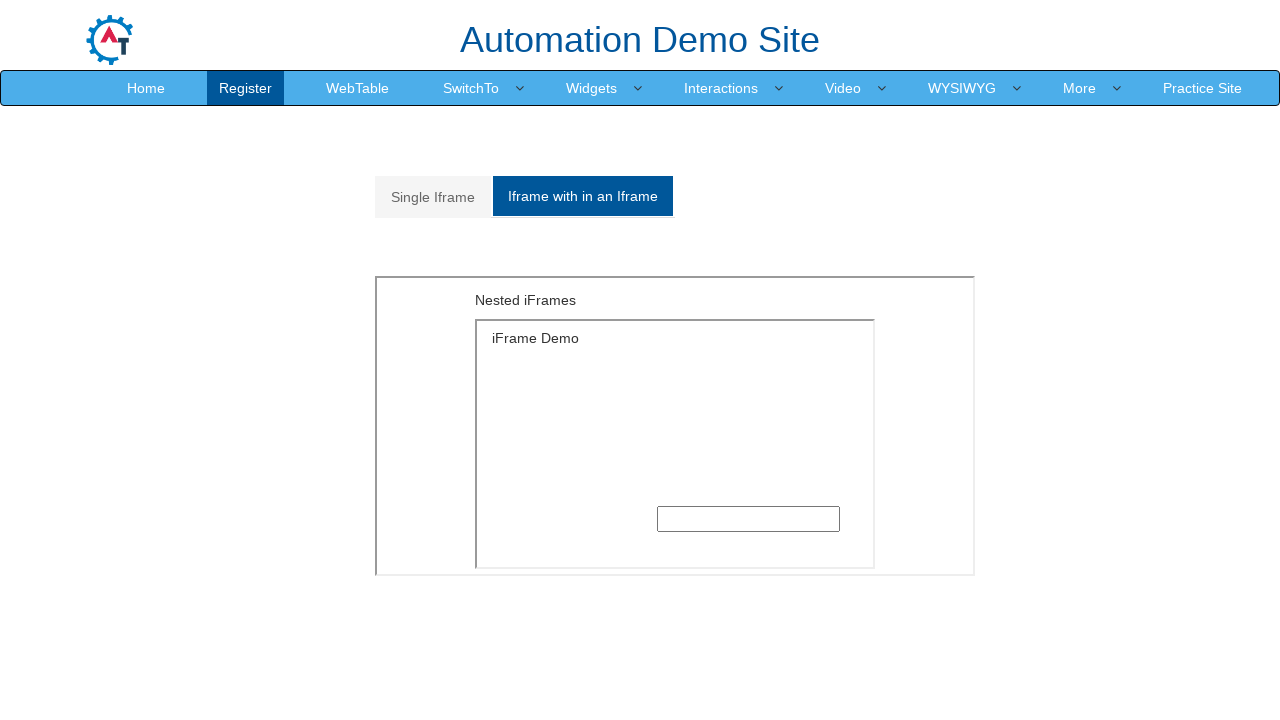

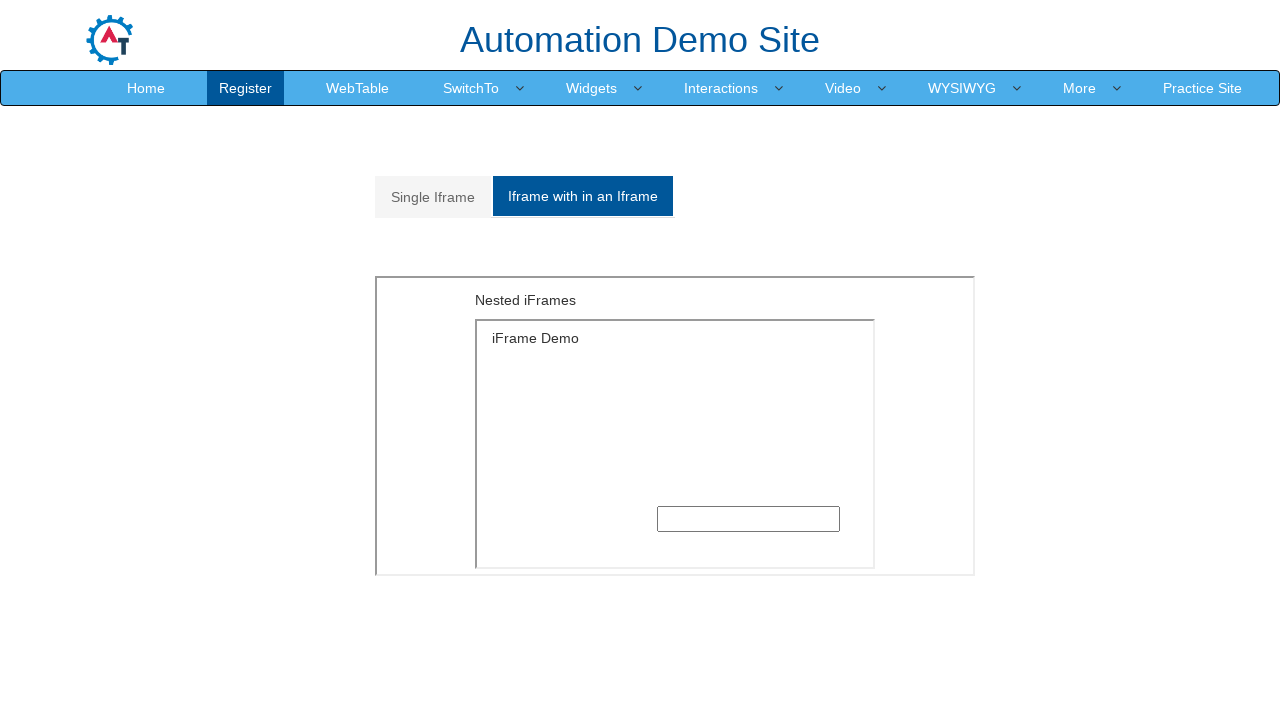